Verifies that the carousel component is displayed on the home page

Starting URL: https://www.demoblaze.com/

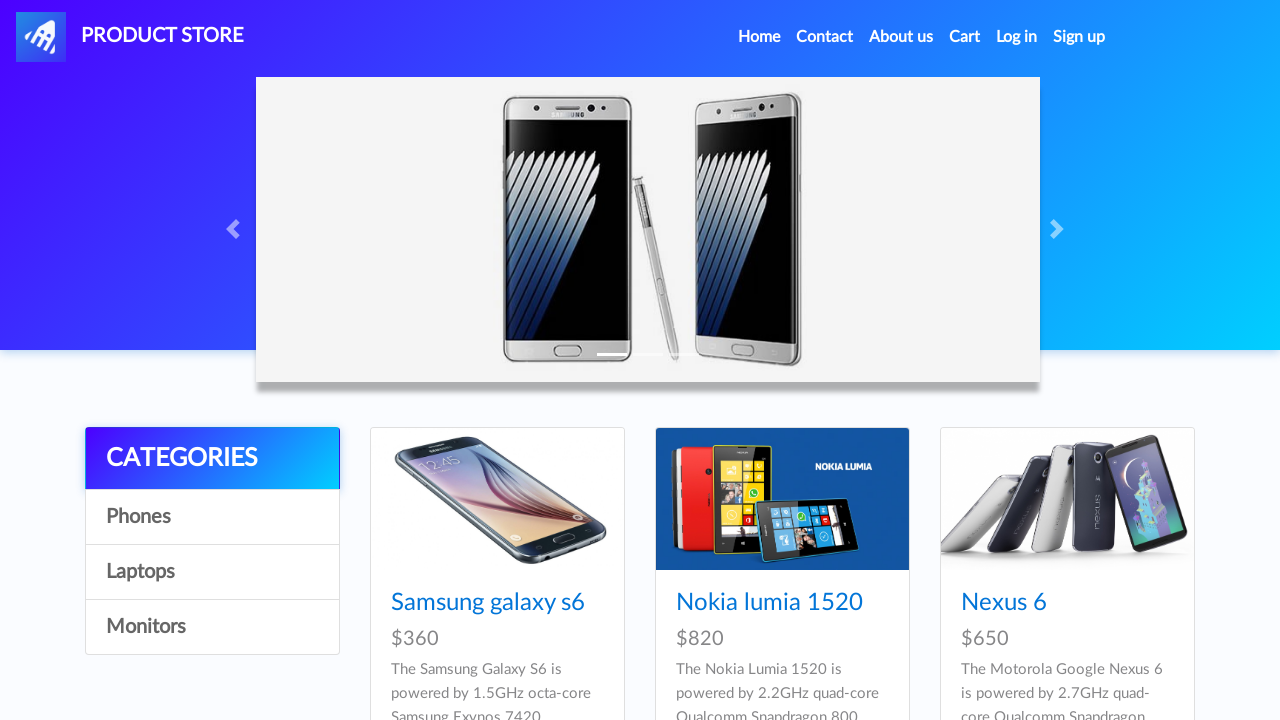

Waited for carousel element to be present in DOM
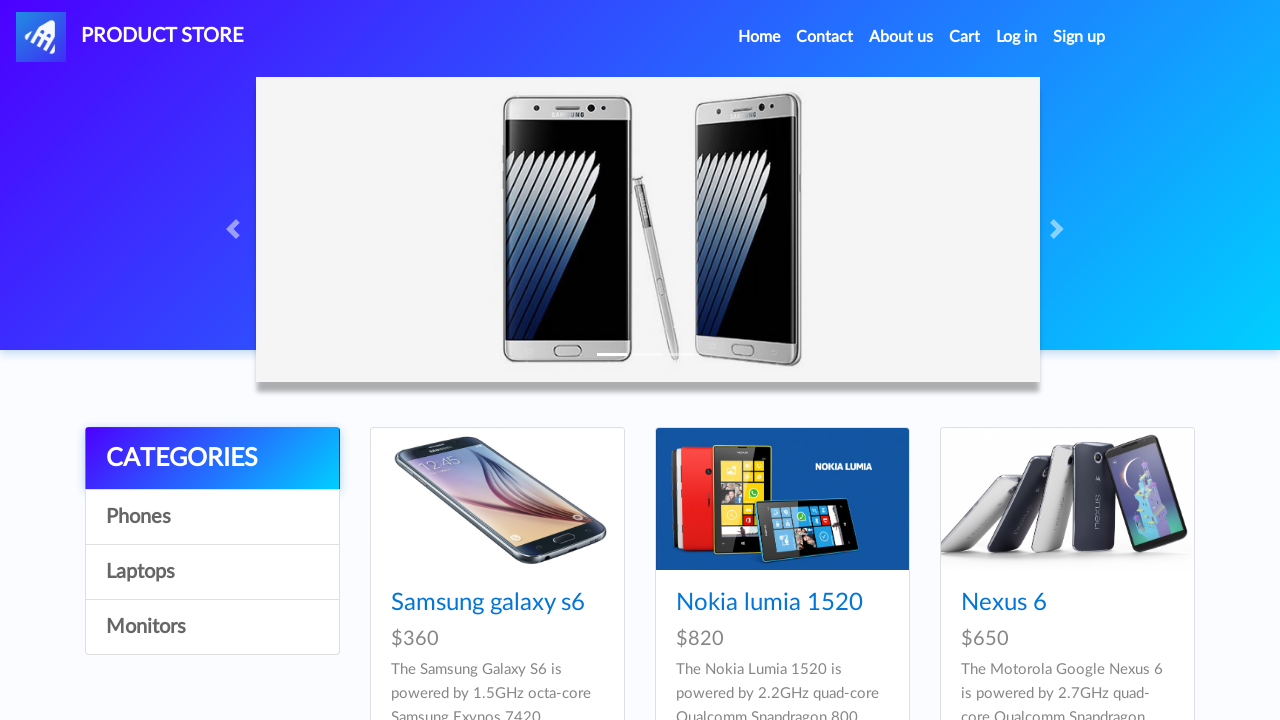

Verified carousel component is visible on home page
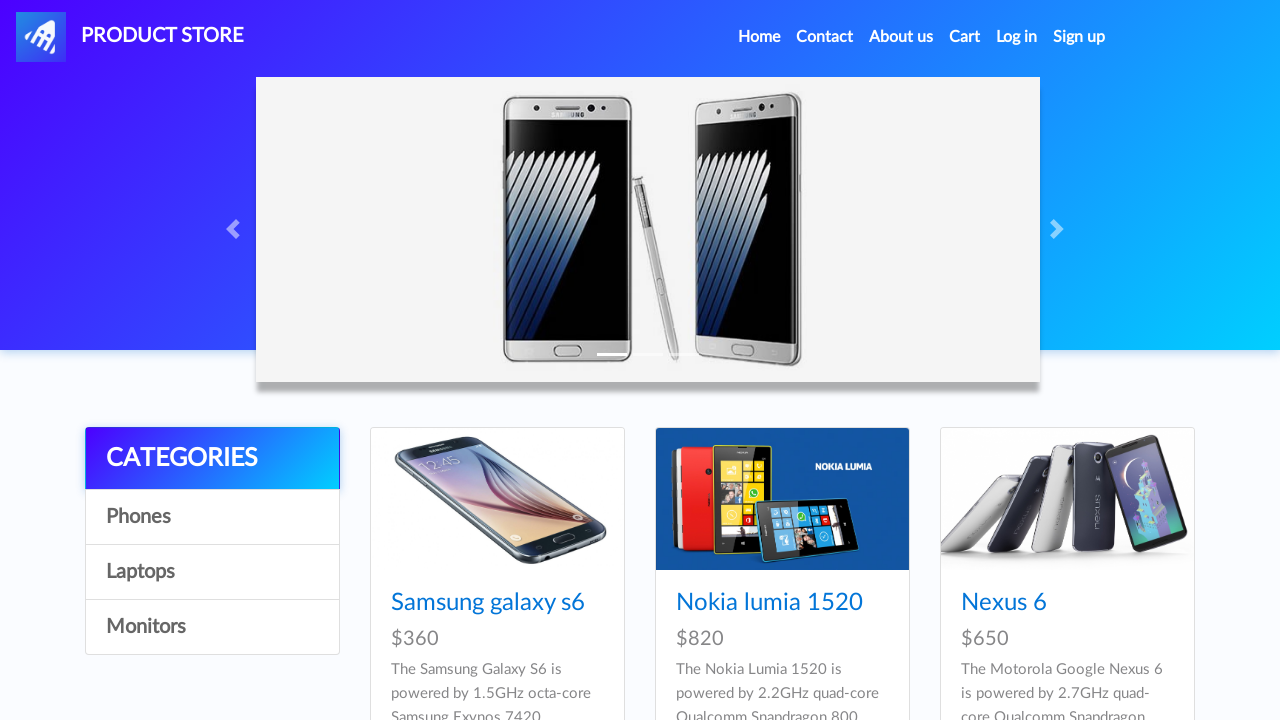

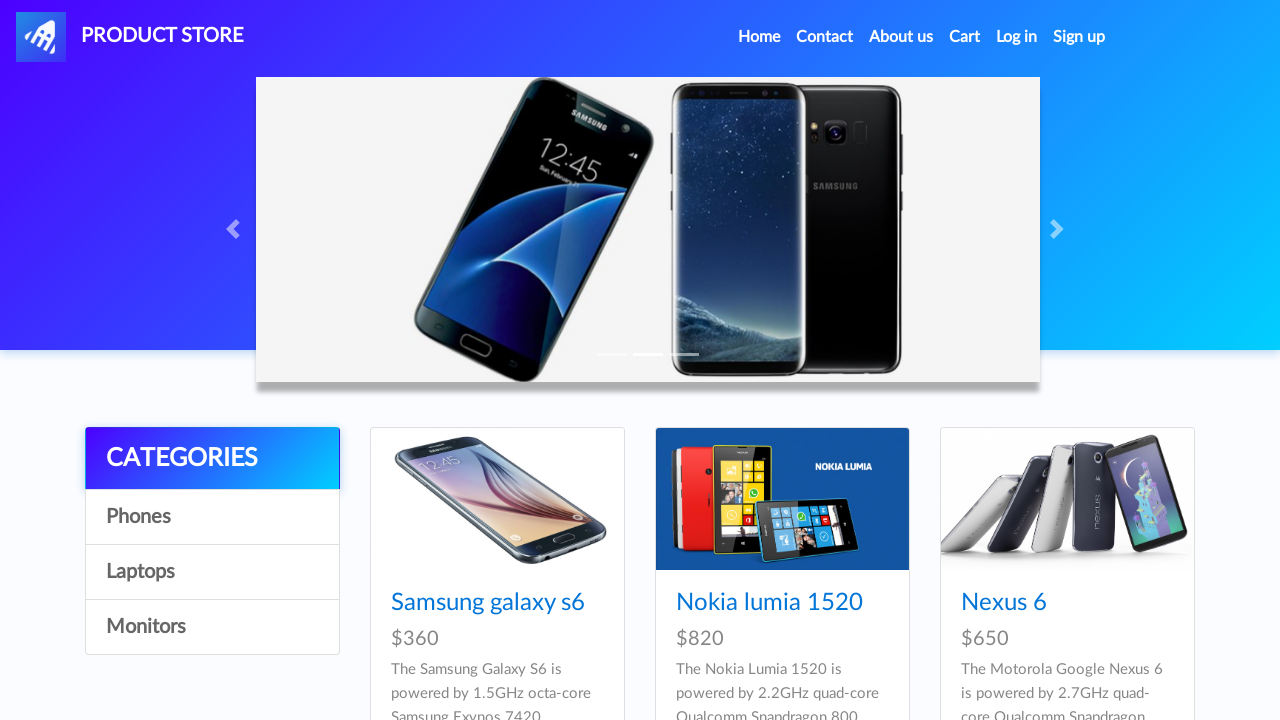